Tests that edits are saved when the input field loses focus (blur event)

Starting URL: https://demo.playwright.dev/todomvc

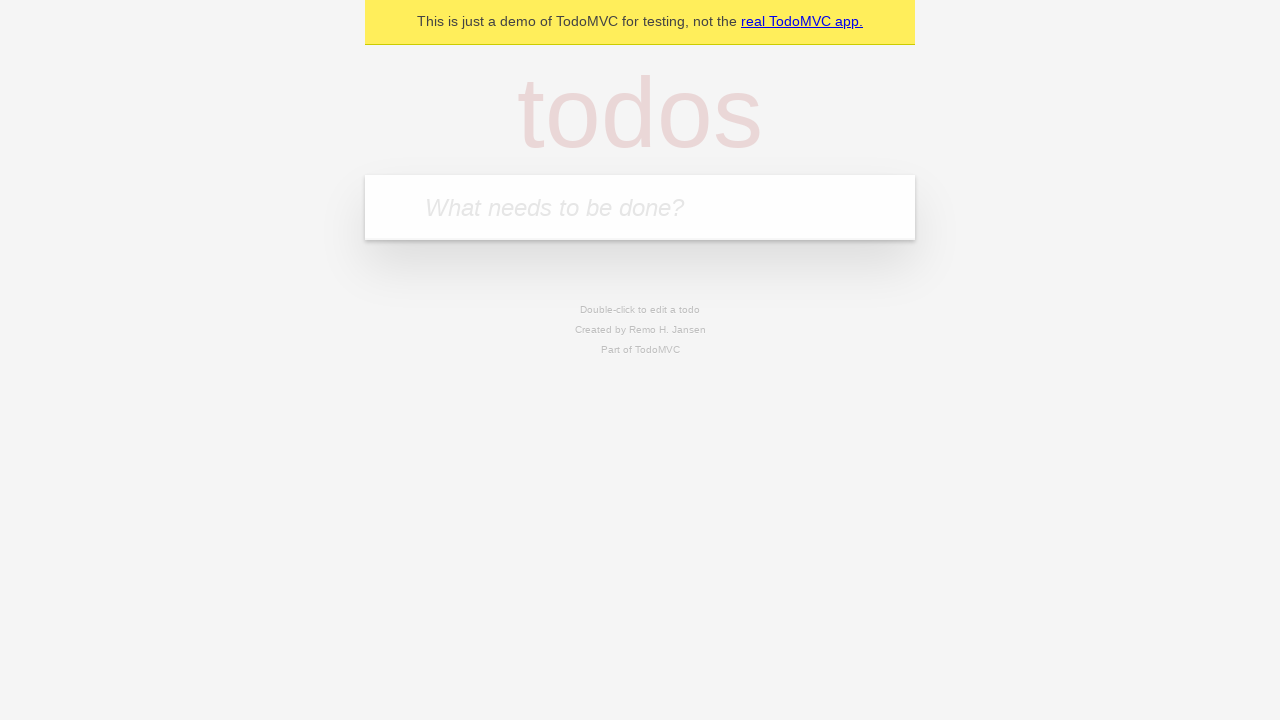

Filled todo input with 'buy some cheese' on internal:attr=[placeholder="What needs to be done?"i]
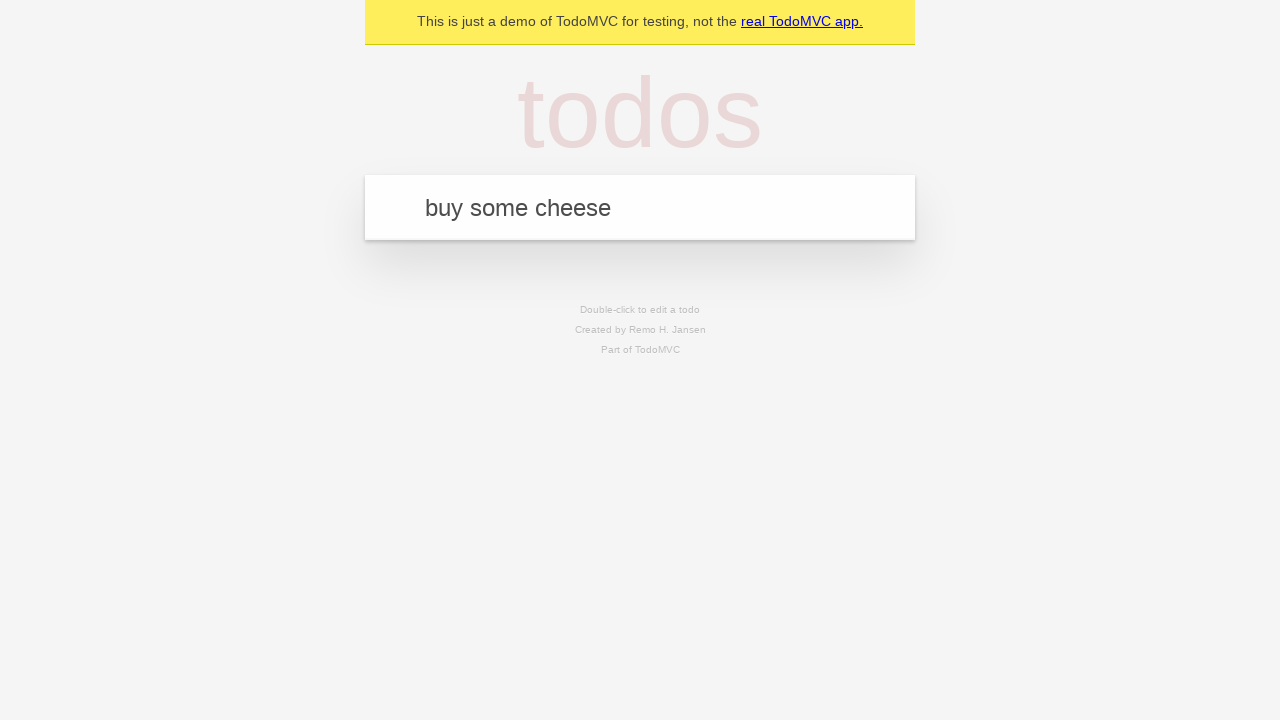

Pressed Enter to create first todo on internal:attr=[placeholder="What needs to be done?"i]
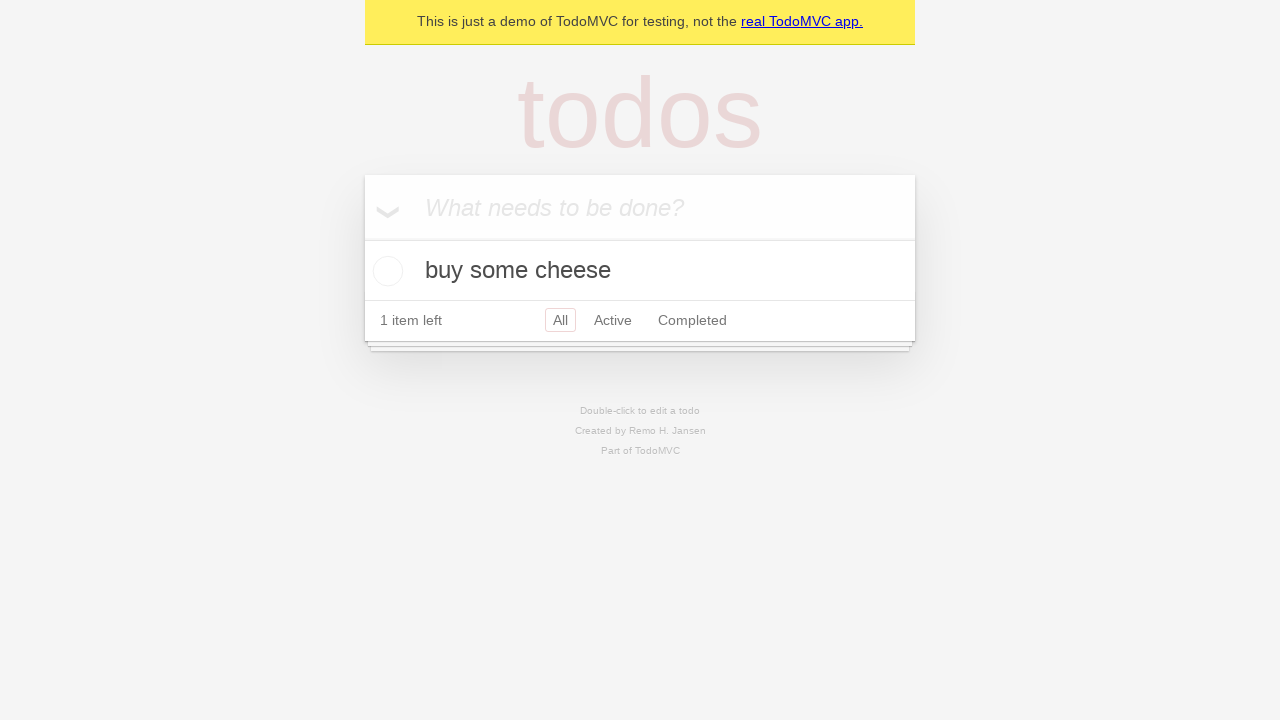

Filled todo input with 'feed the cat' on internal:attr=[placeholder="What needs to be done?"i]
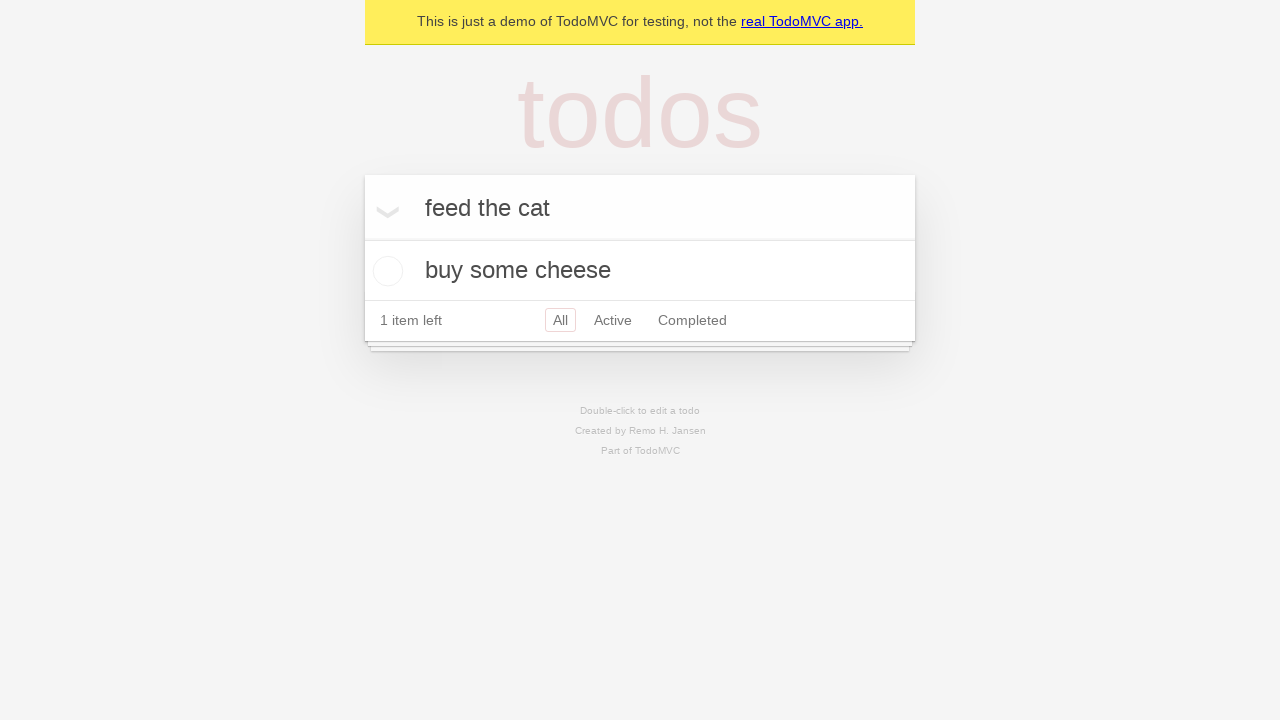

Pressed Enter to create second todo on internal:attr=[placeholder="What needs to be done?"i]
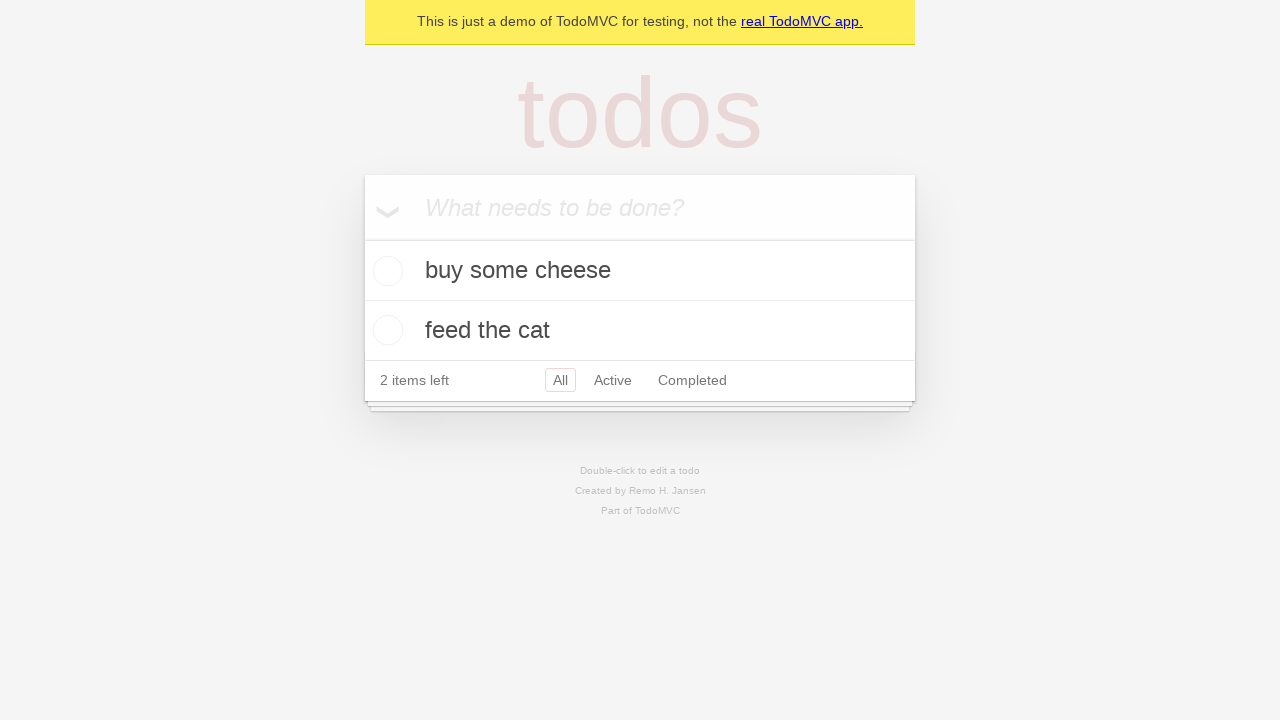

Filled todo input with 'book a doctors appointment' on internal:attr=[placeholder="What needs to be done?"i]
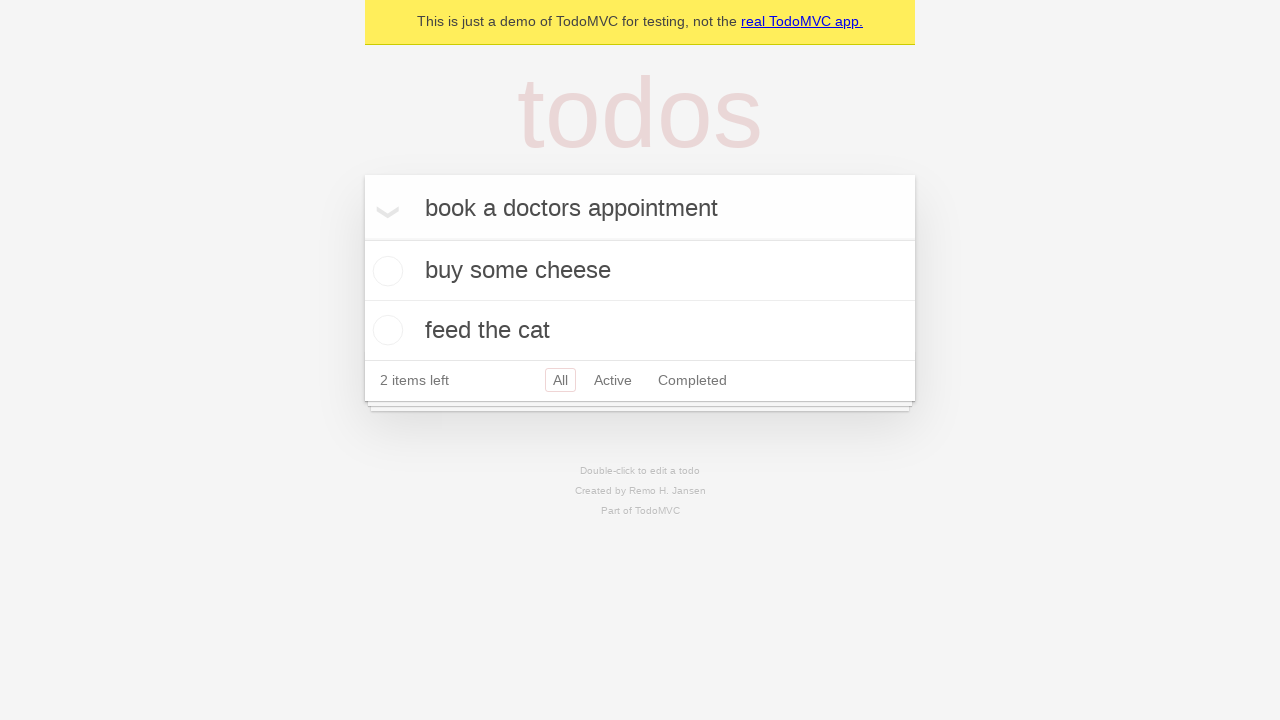

Pressed Enter to create third todo on internal:attr=[placeholder="What needs to be done?"i]
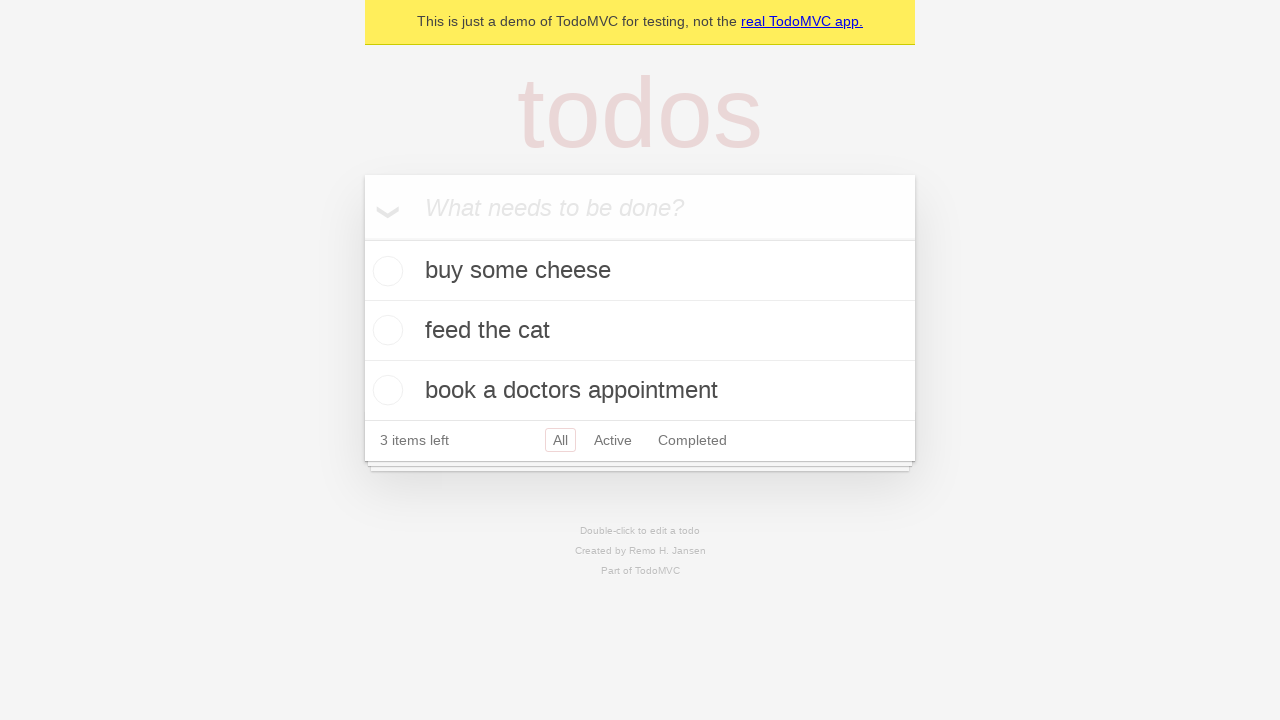

Double-clicked second todo item to enter edit mode at (640, 331) on internal:testid=[data-testid="todo-item"s] >> nth=1
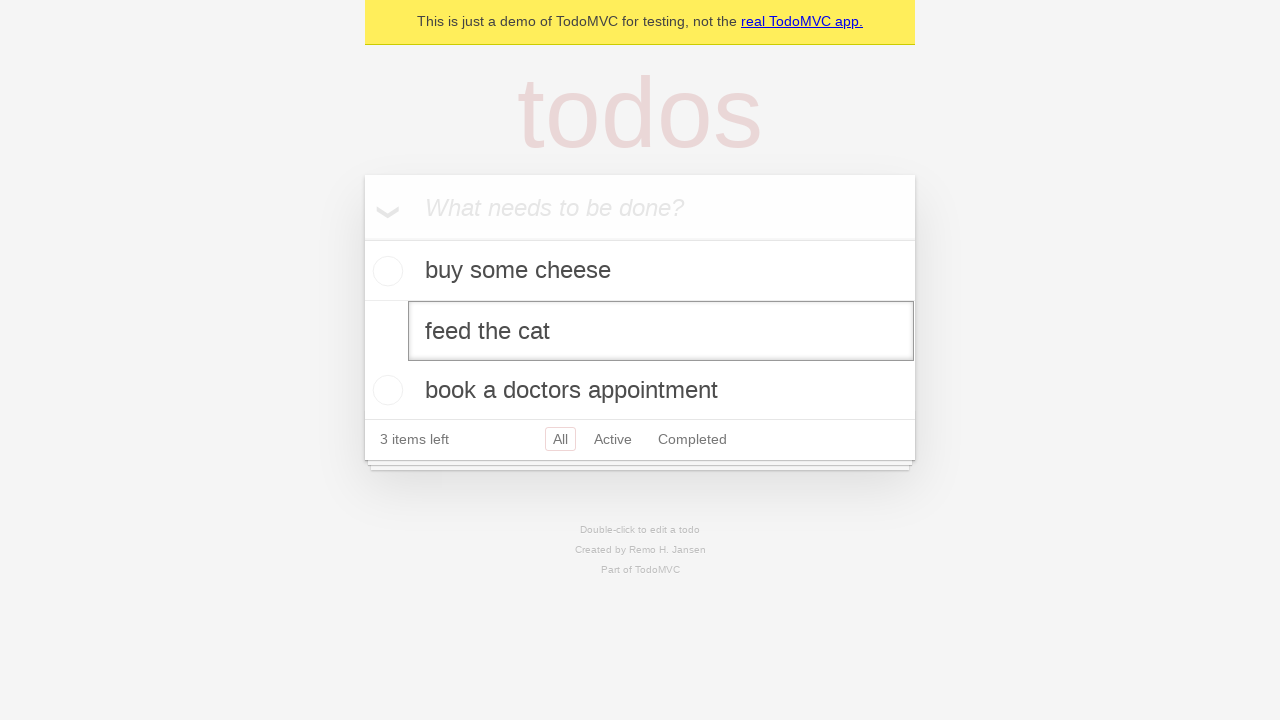

Filled edit field with 'buy some sausages' on internal:testid=[data-testid="todo-item"s] >> nth=1 >> internal:role=textbox[nam
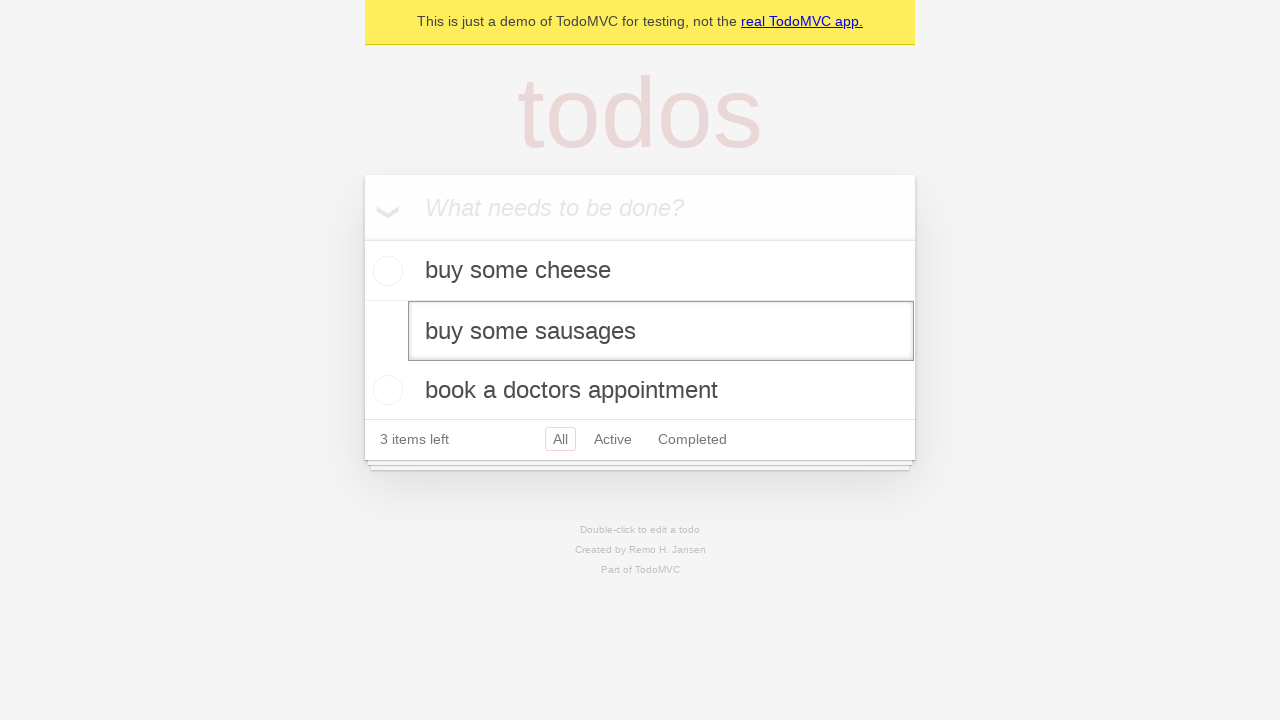

Dispatched blur event to save edits
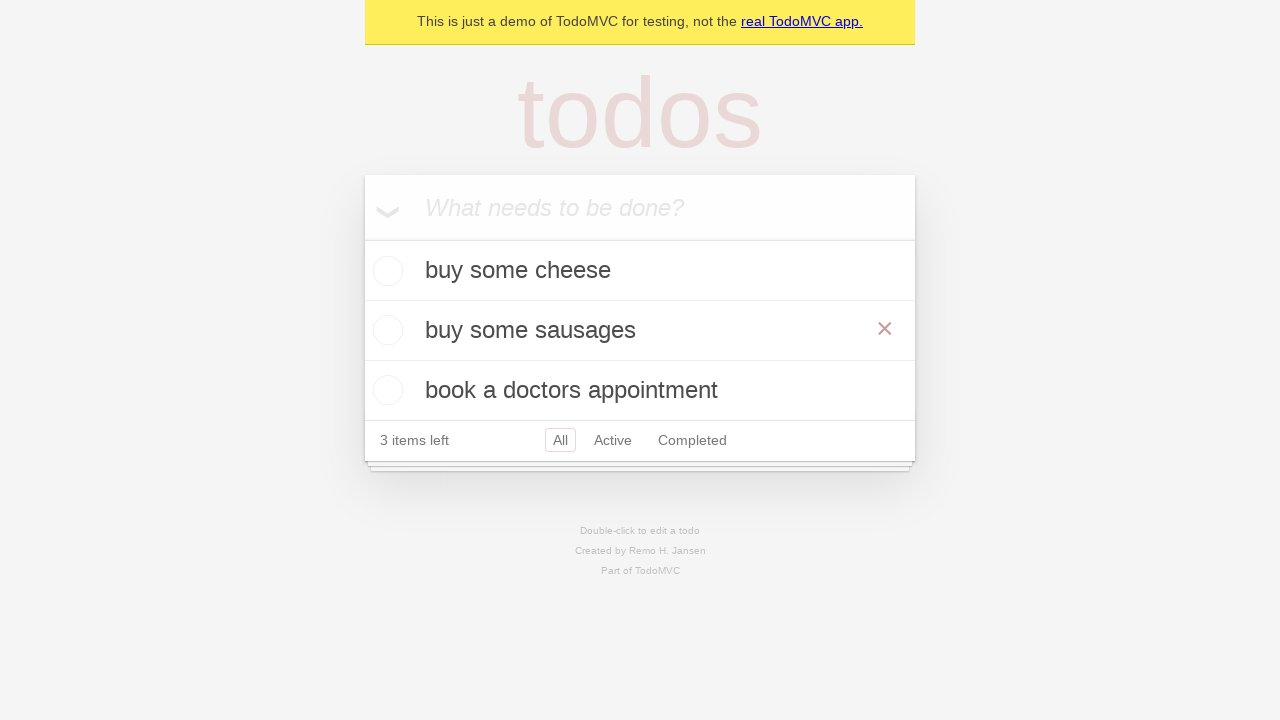

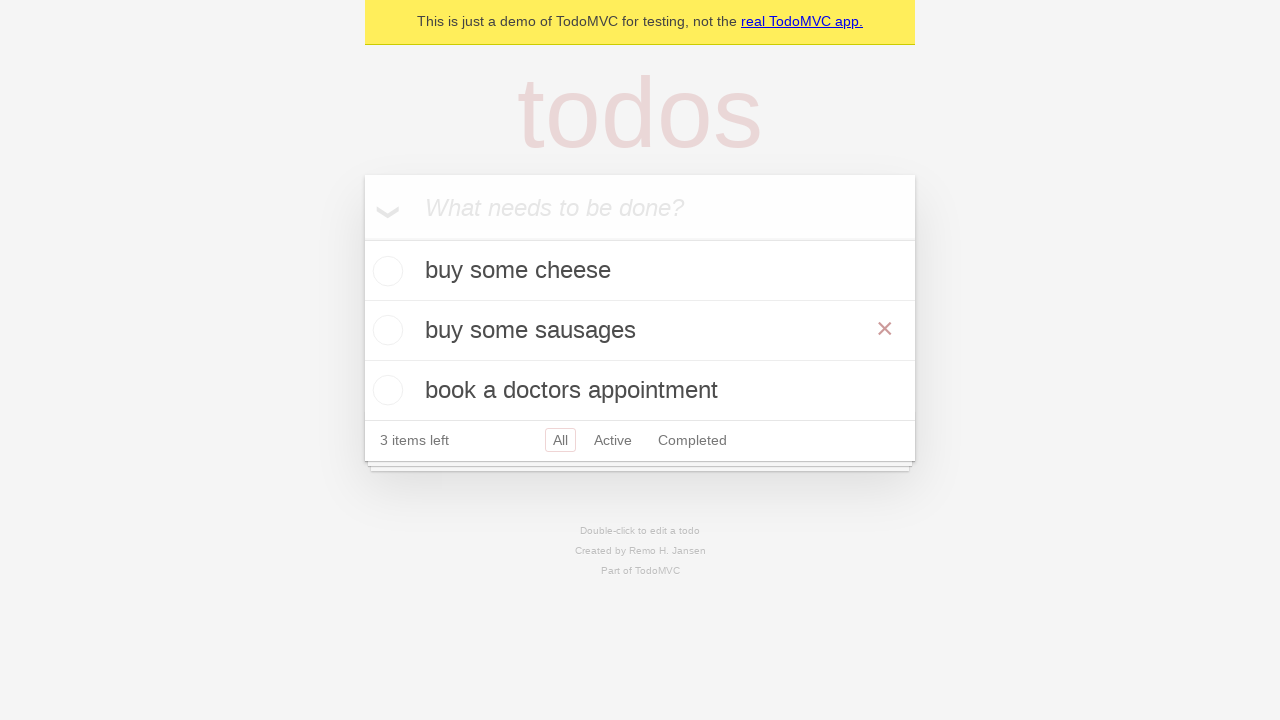